Tests scrolling to a form element and filling in name and date fields on a scroll demo page

Starting URL: https://formy-project.herokuapp.com/scroll

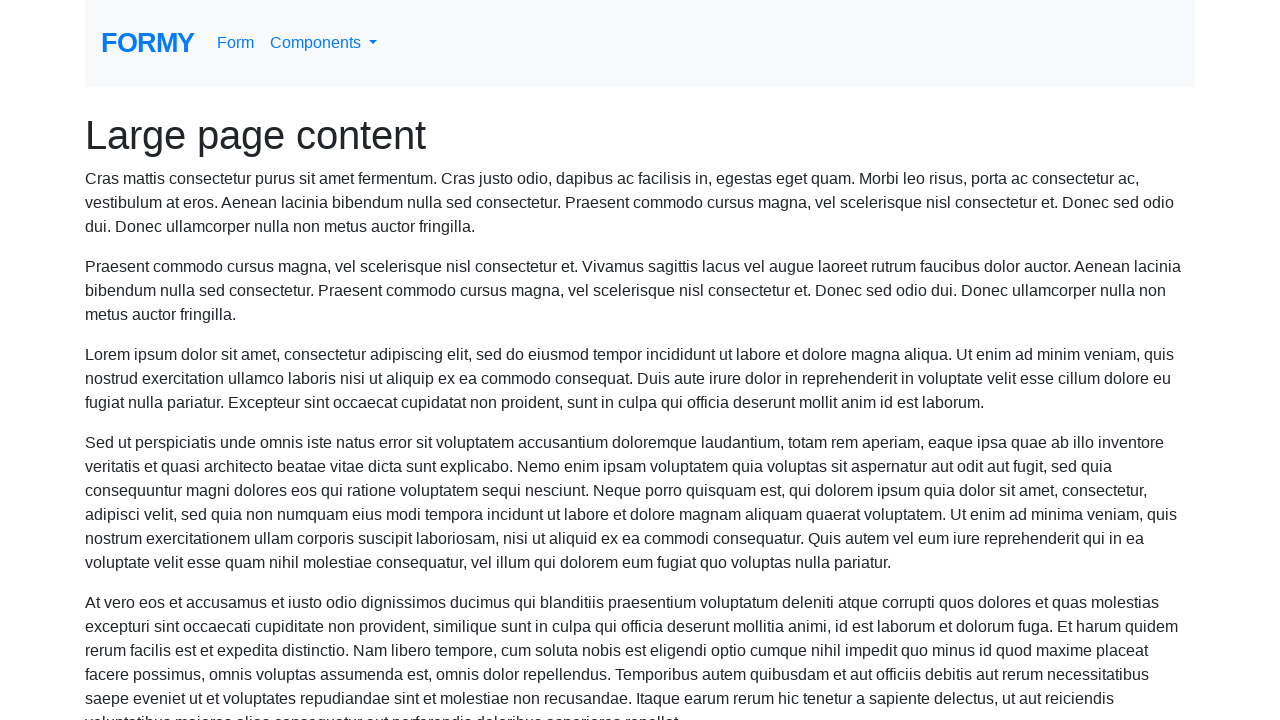

Located the name field element
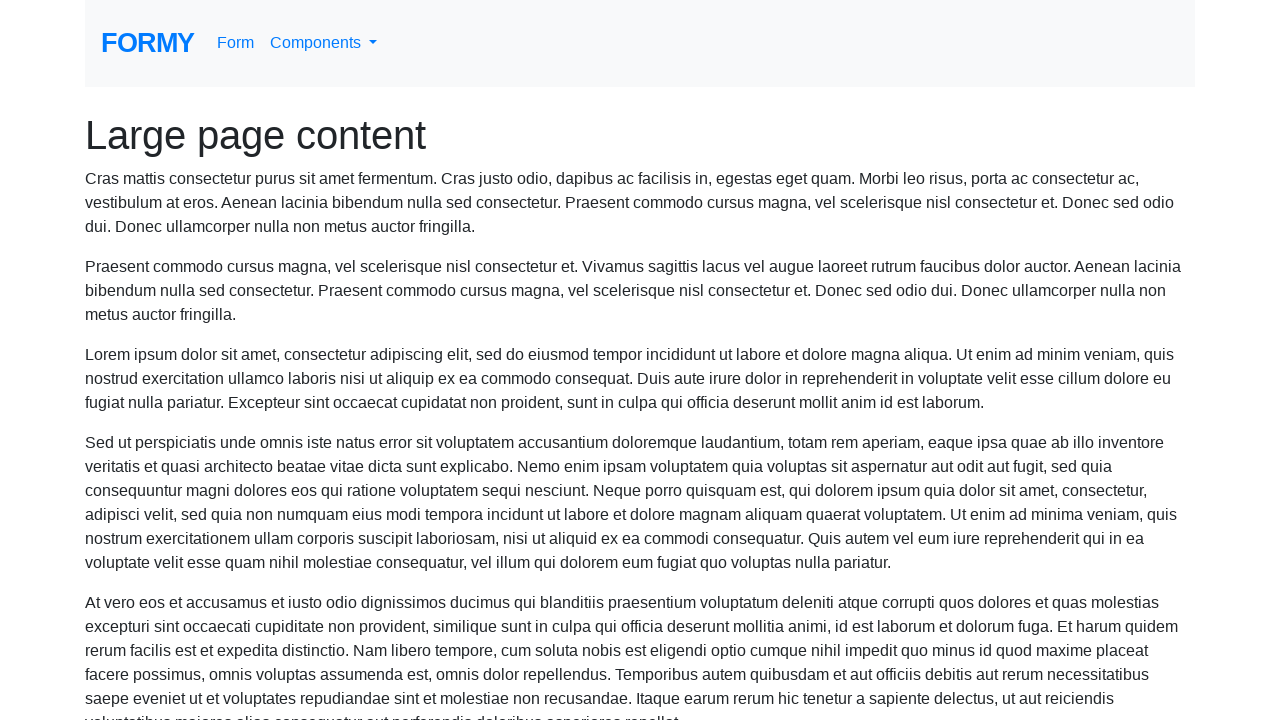

Scrolled to name field
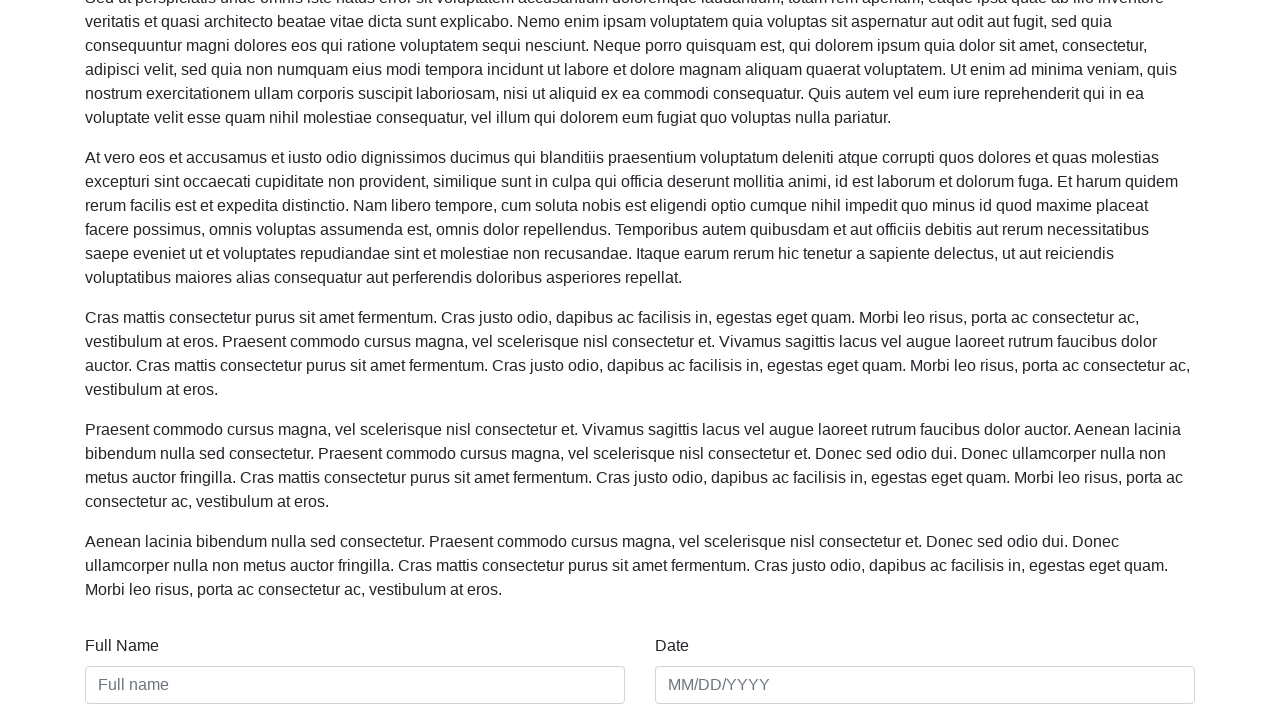

Filled name field with 'Marta' on #name
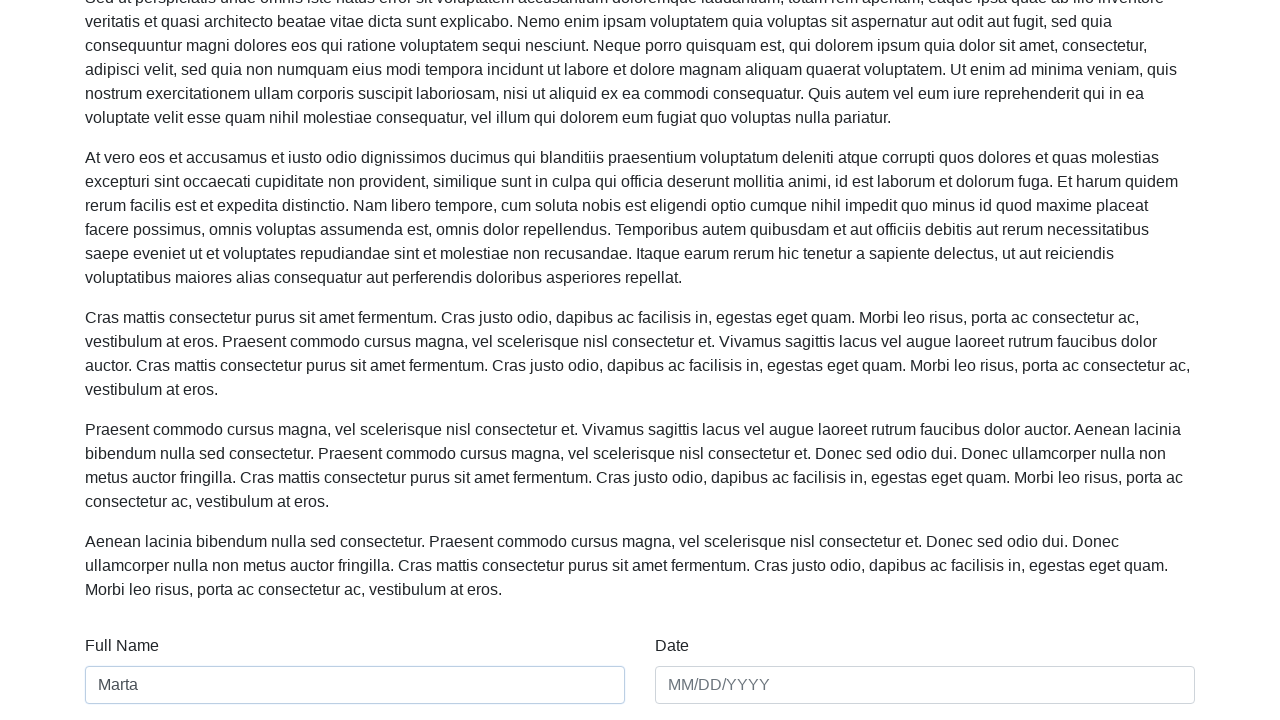

Filled date field with '03/15/2024' on #date
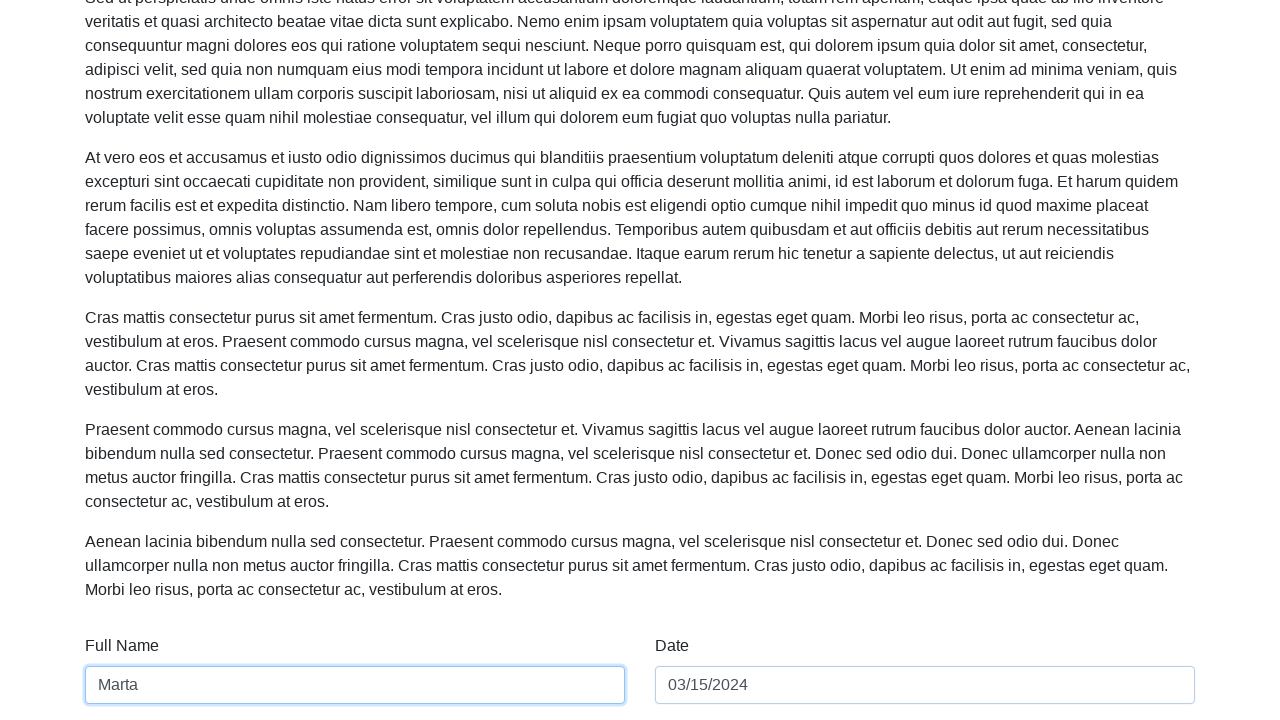

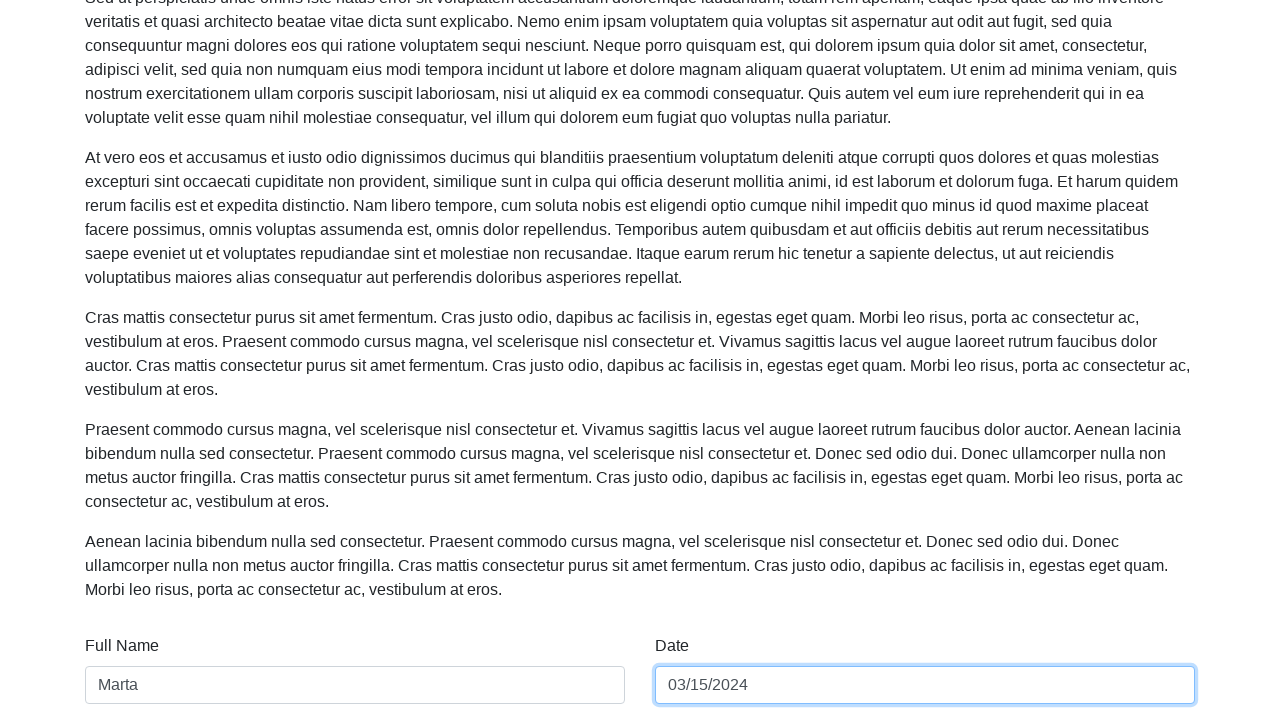